Tests registration form validation when confirmation email doesn't match the primary email

Starting URL: https://alada.vn/tai-khoan/dang-ky.html

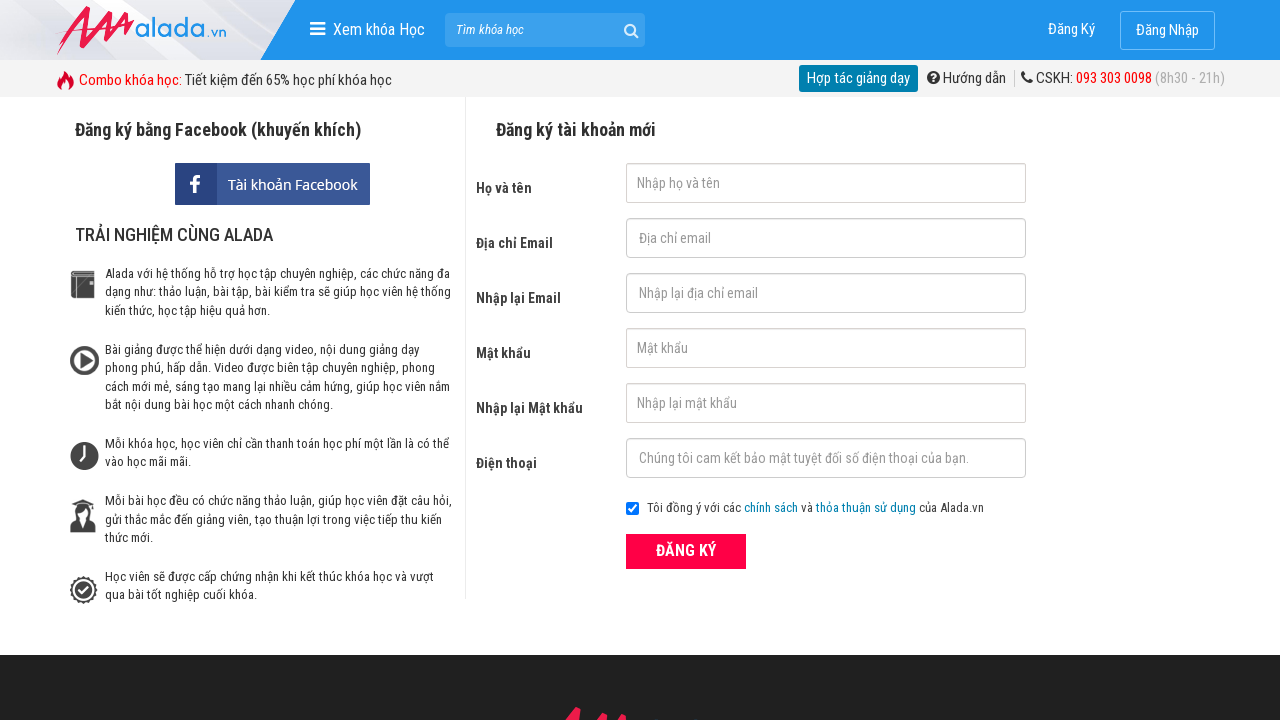

Filled firstname field with 'Thu' on #txtFirstname
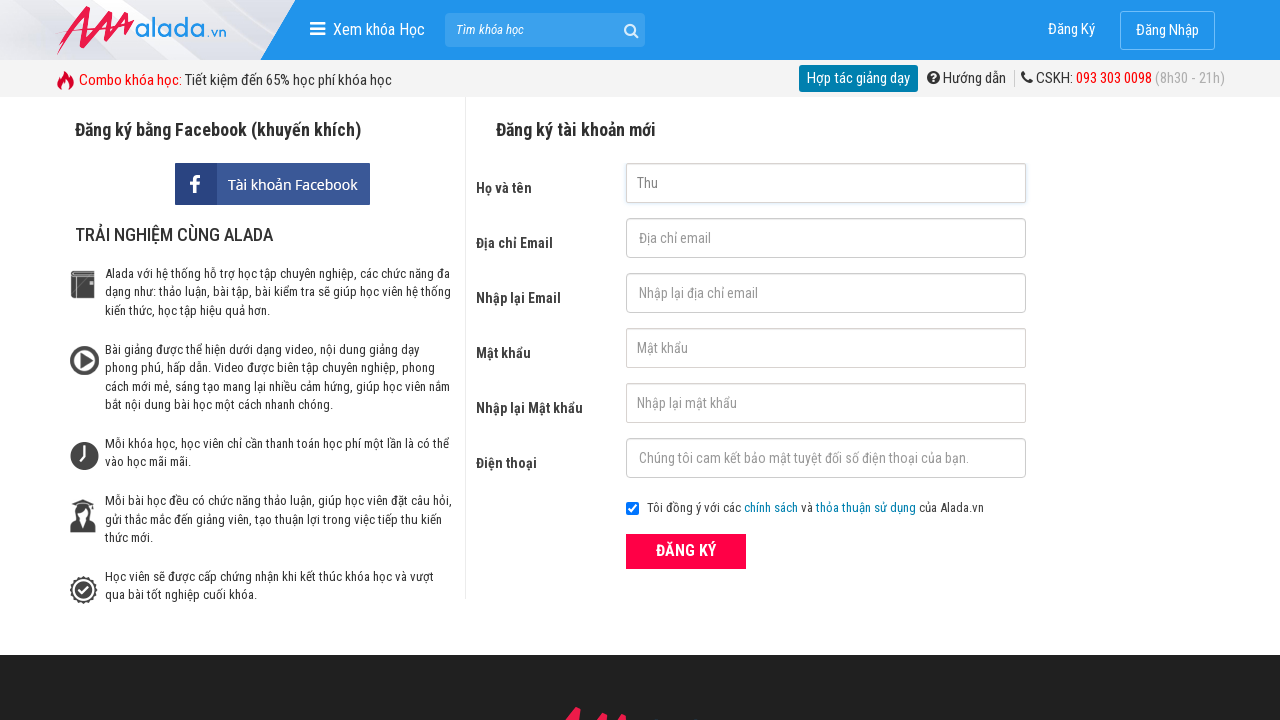

Filled email field with 'thu@yopmail.com' on #txtEmail
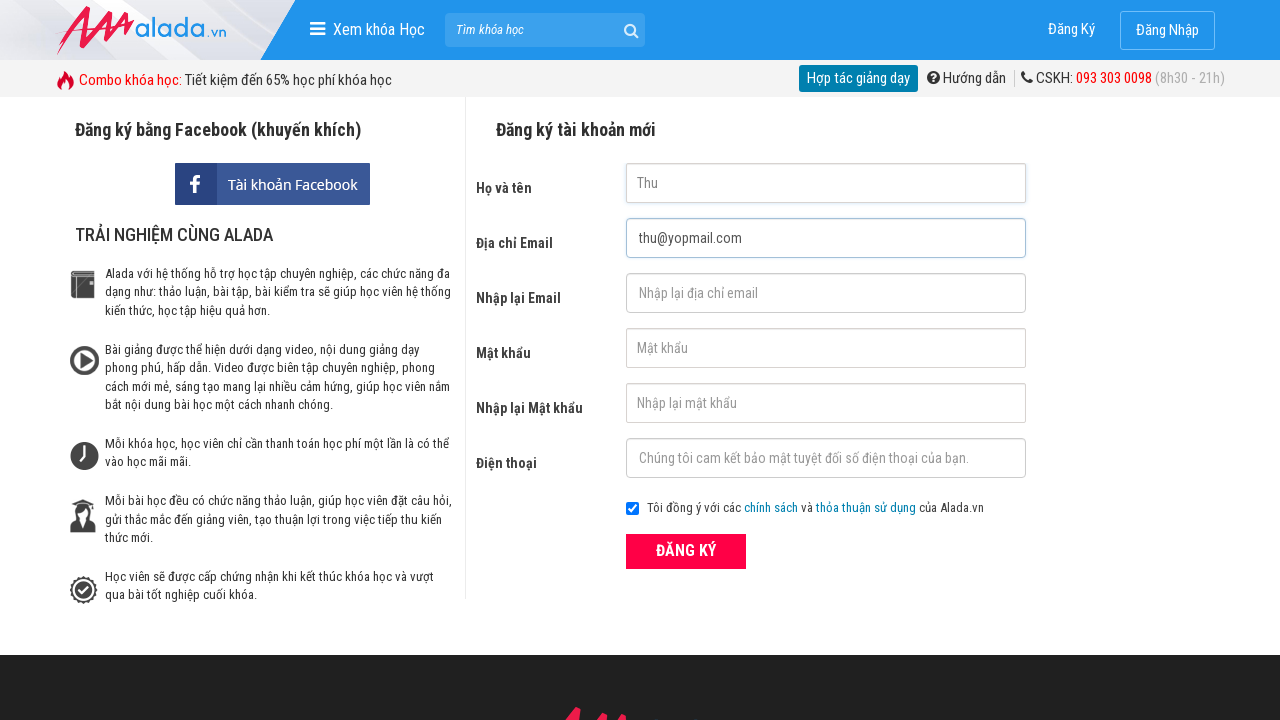

Filled confirmation email field with mismatched address 'thuy@yopmail.com' on #txtCEmail
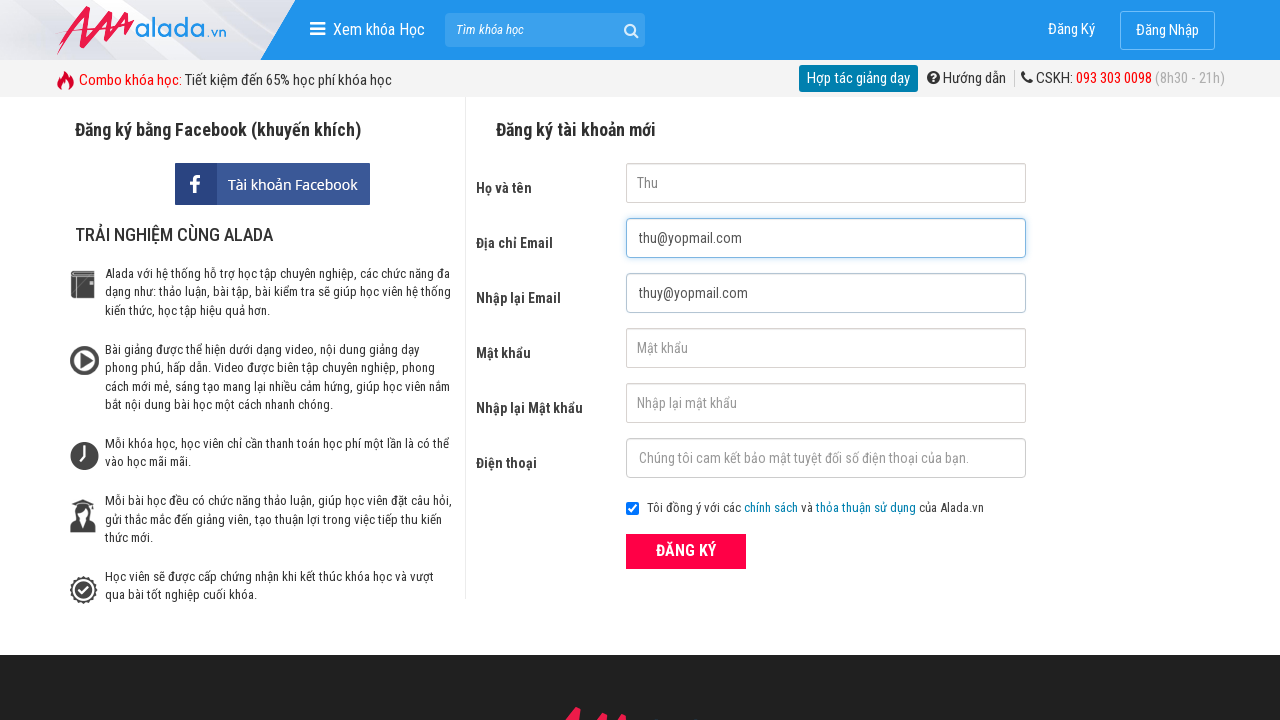

Filled password field with '1234567' on #txtPassword
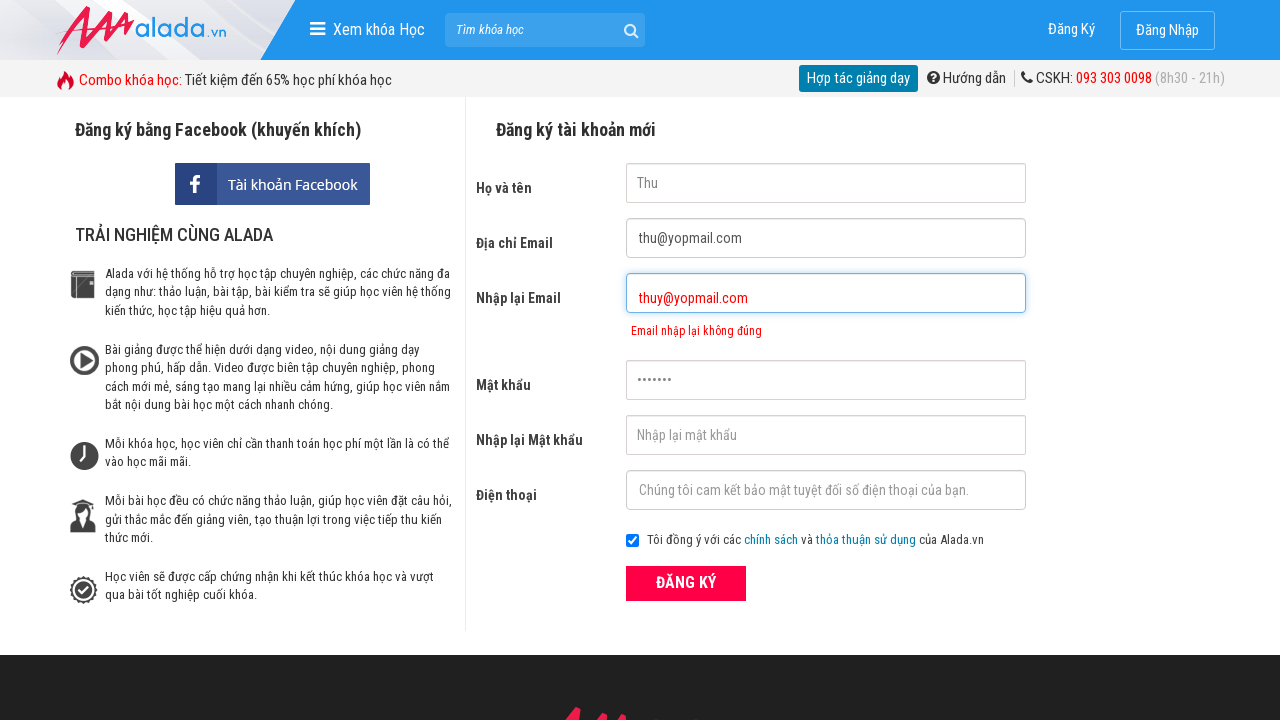

Filled confirm password field with '1234567' on #txtCPassword
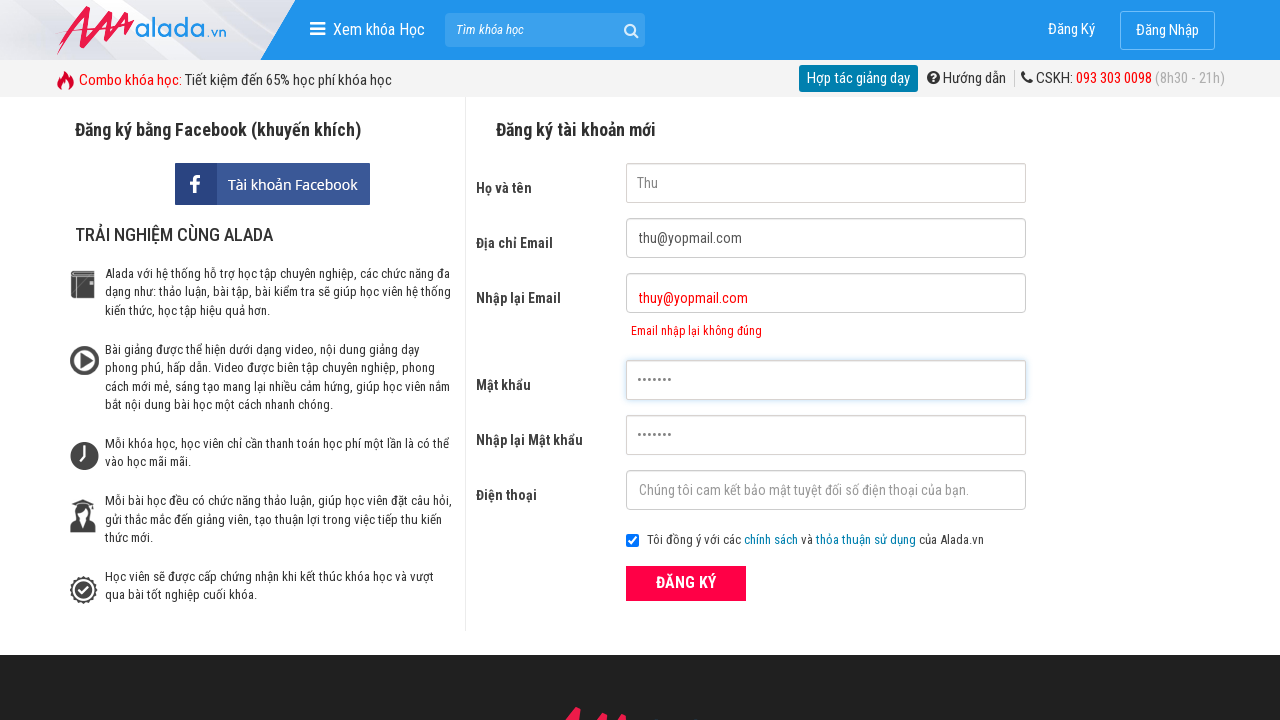

Filled phone field with '0123456789' on #txtPhone
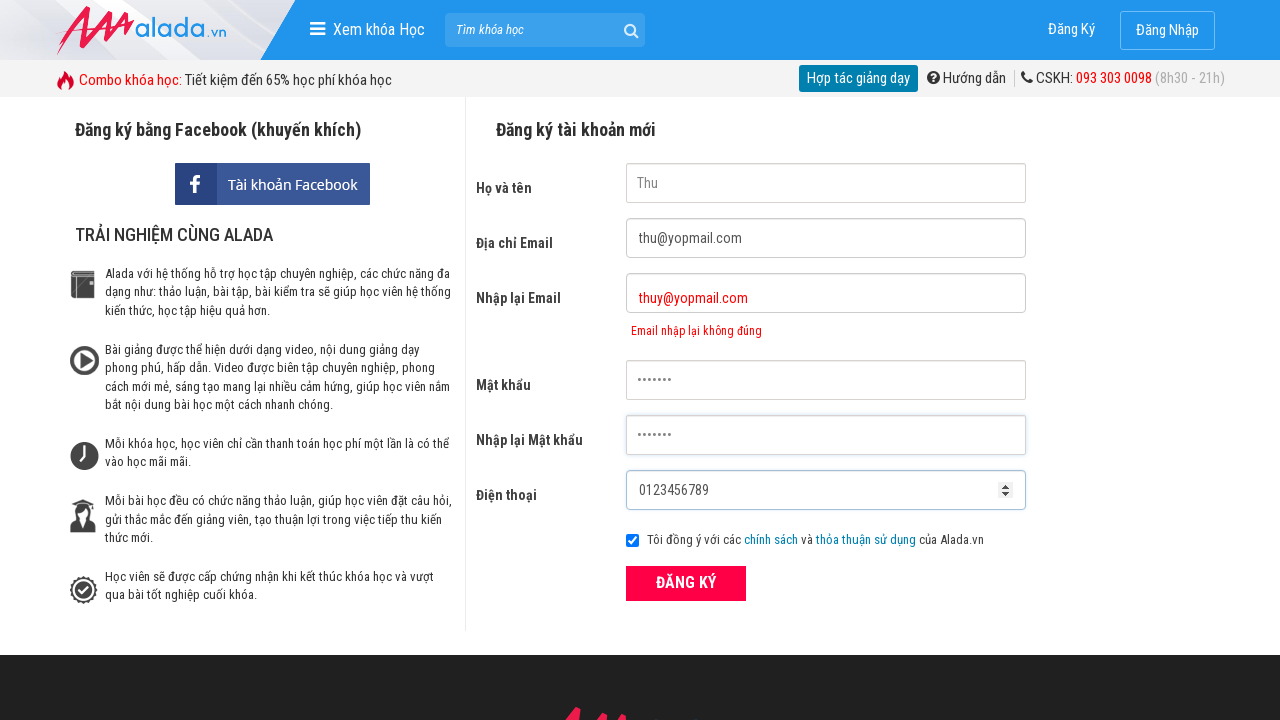

Clicked ĐĂNG KÝ (Register) button to submit form at (686, 583) on xpath=//button[@type='submit' and text()='ĐĂNG KÝ']
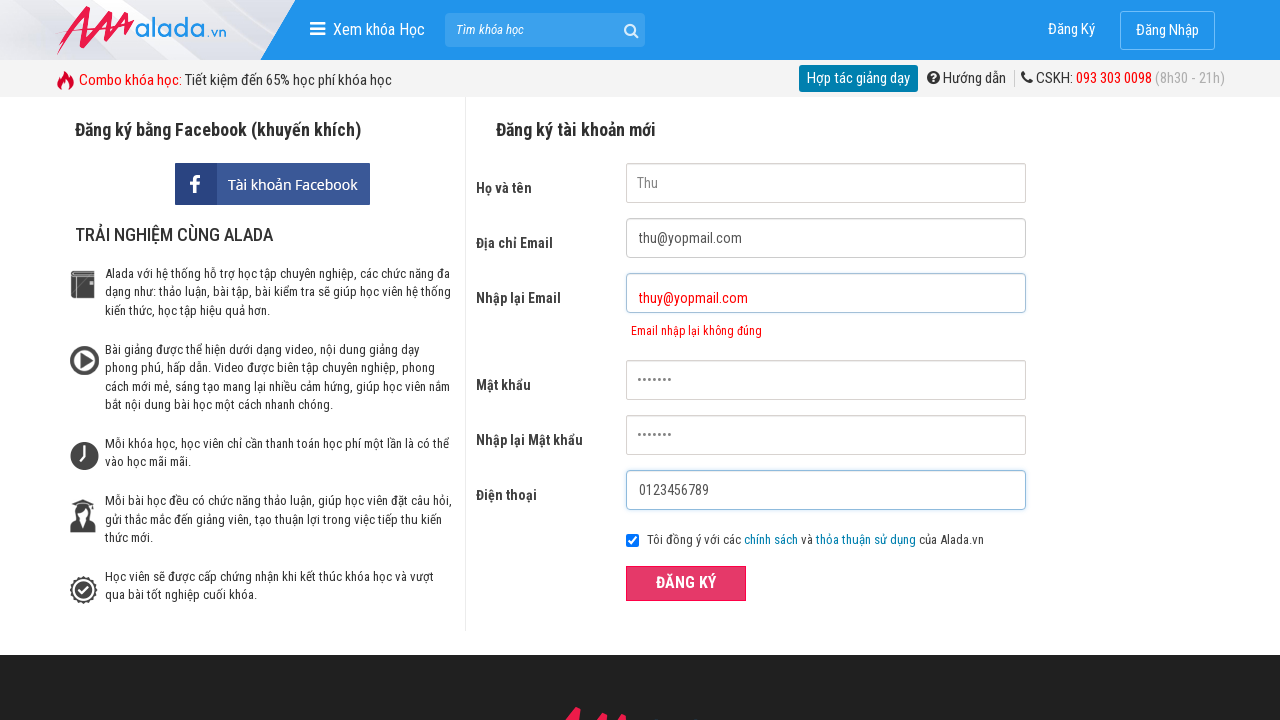

Confirmation email error message appeared, validating that mismatched email addresses are rejected
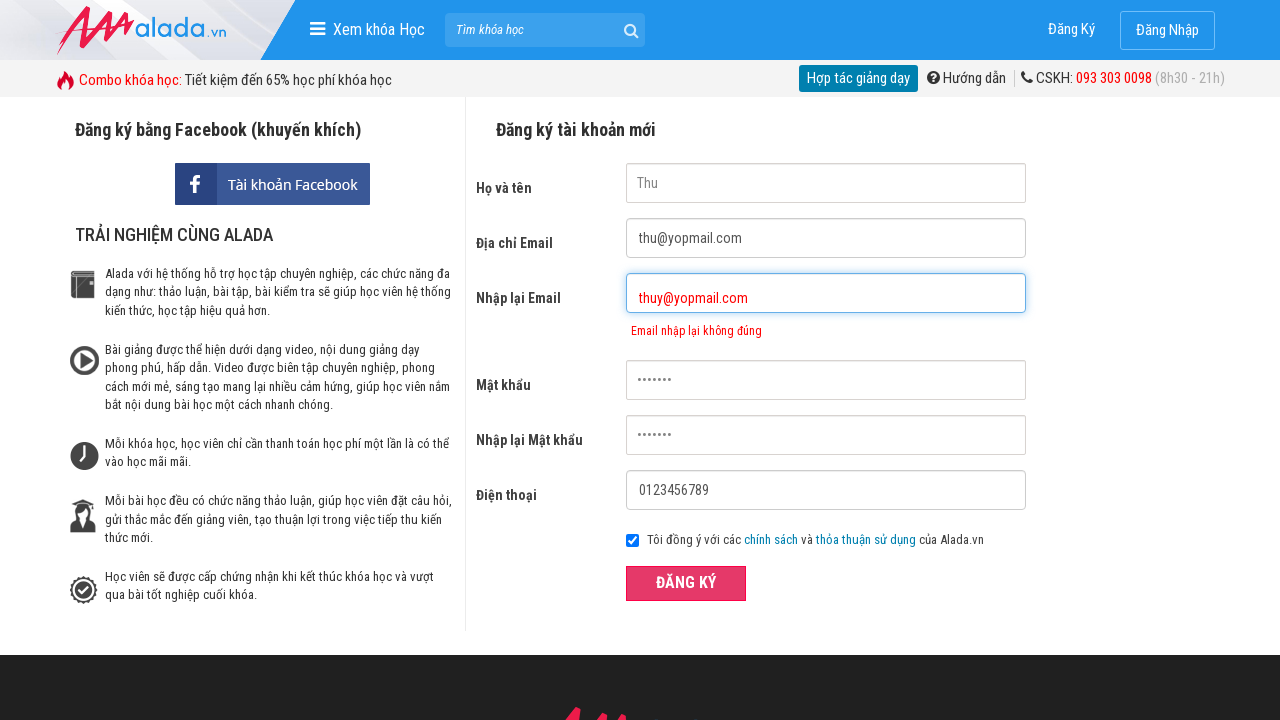

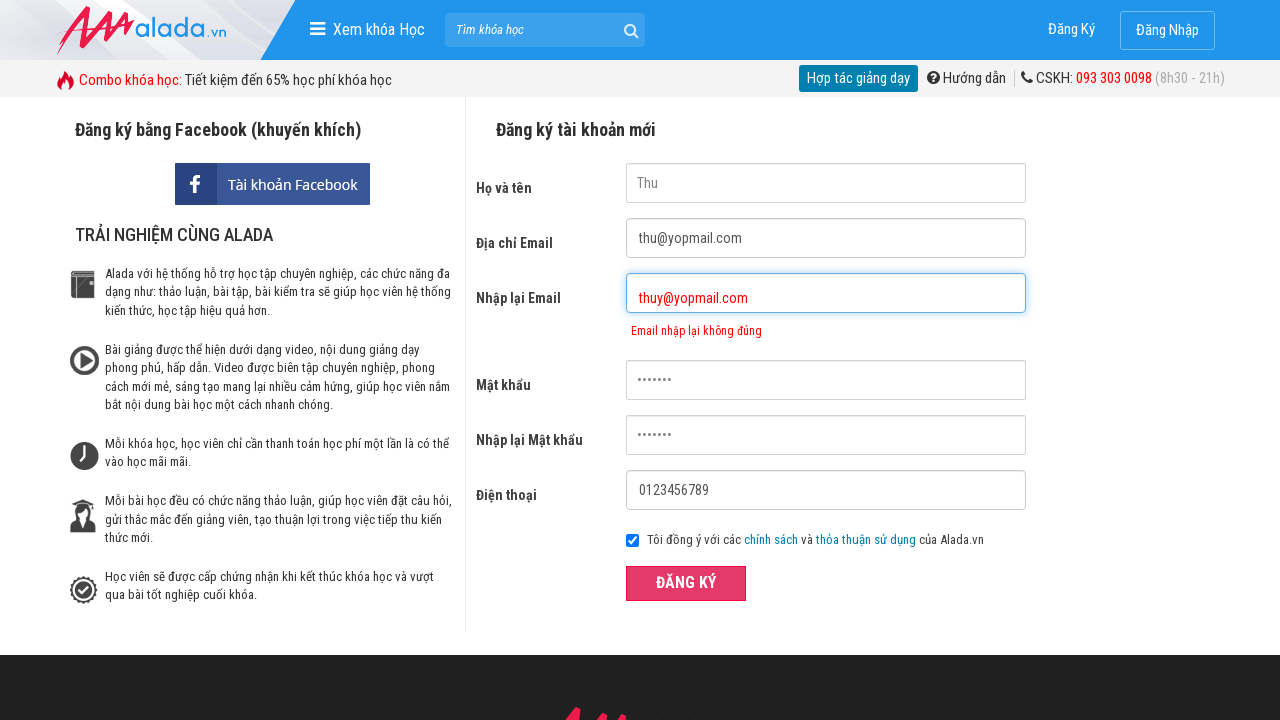